Tests handling of a JavaScript prompt dialog by entering text, accepting the prompt, and verifying the entered text appears in the result

Starting URL: https://the-internet.herokuapp.com/javascript_alerts

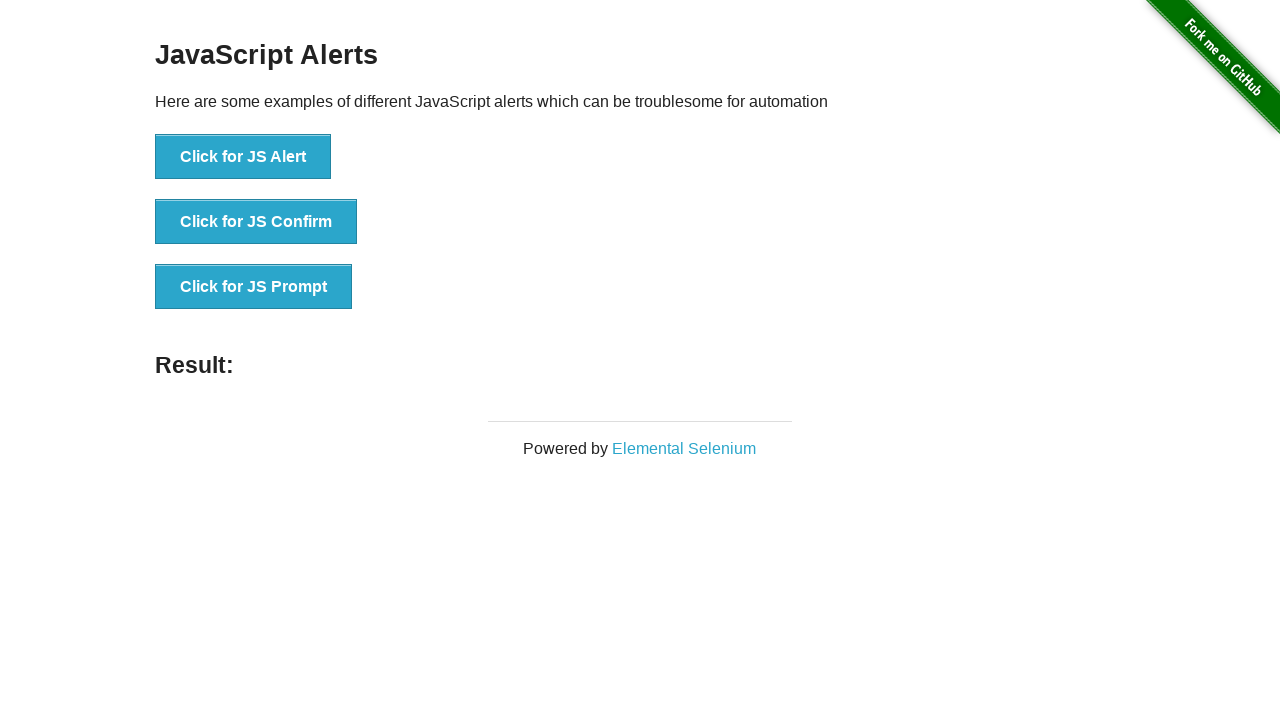

Set up dialog handler to accept prompt with text 'Hello there!'
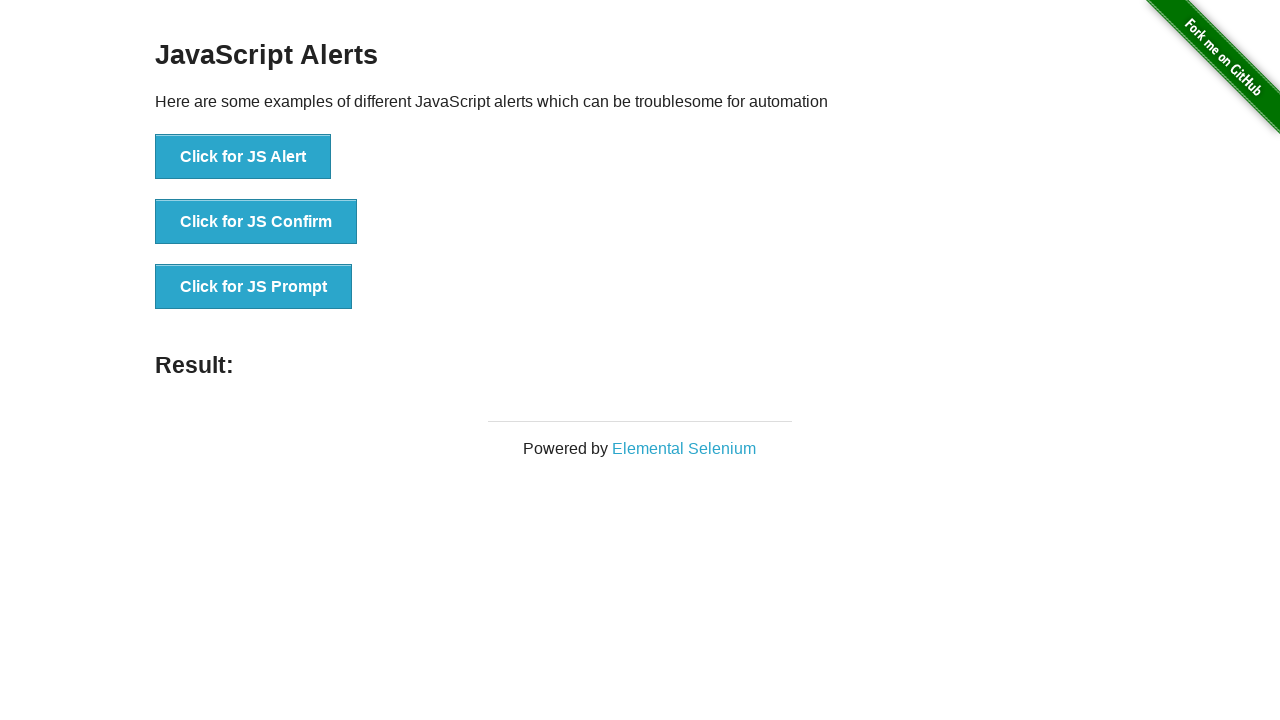

Clicked 'Click for JS Prompt' button to trigger JavaScript prompt dialog at (254, 287) on xpath=//button[contains(text(), 'Click for JS Prompt')]
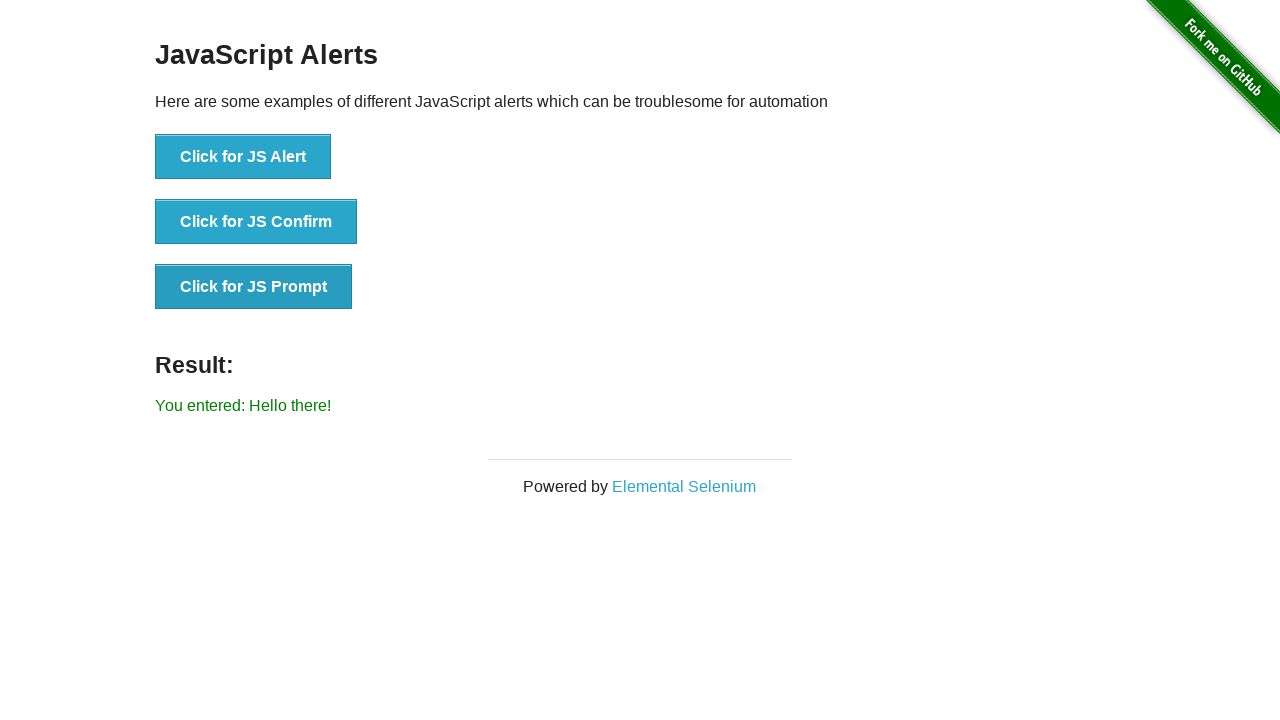

Result element loaded after accepting prompt
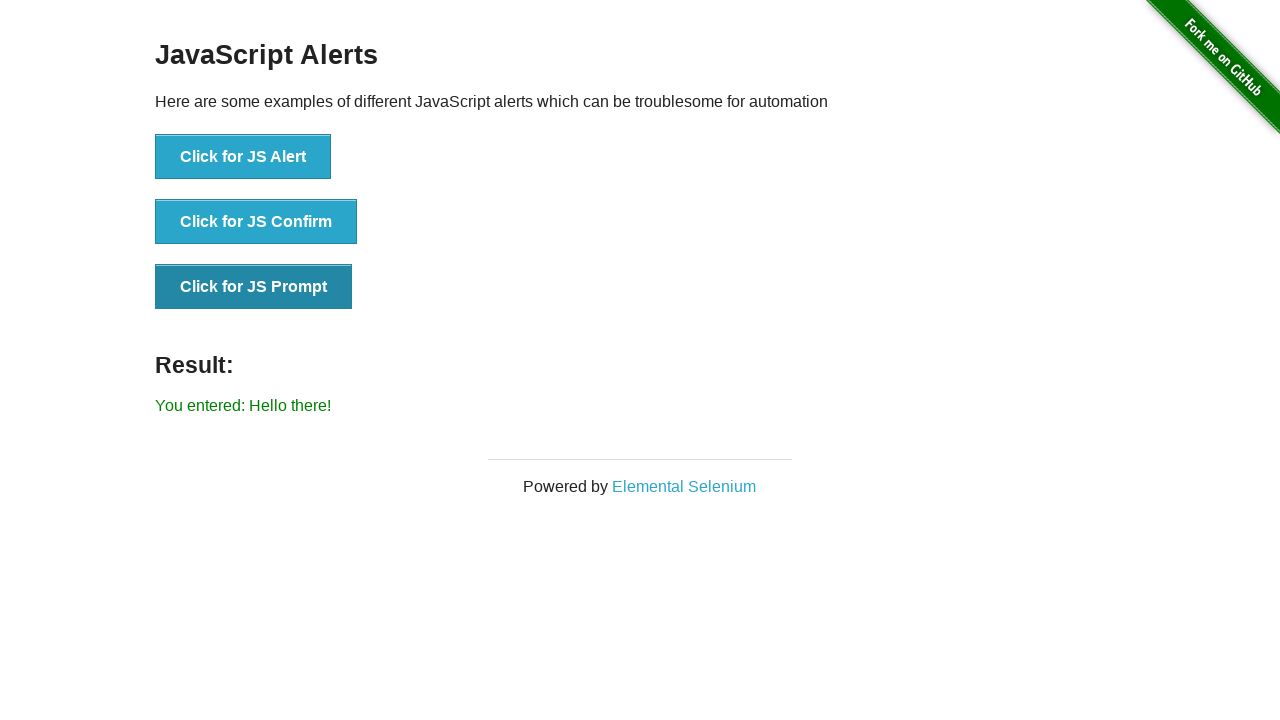

Retrieved result text from element
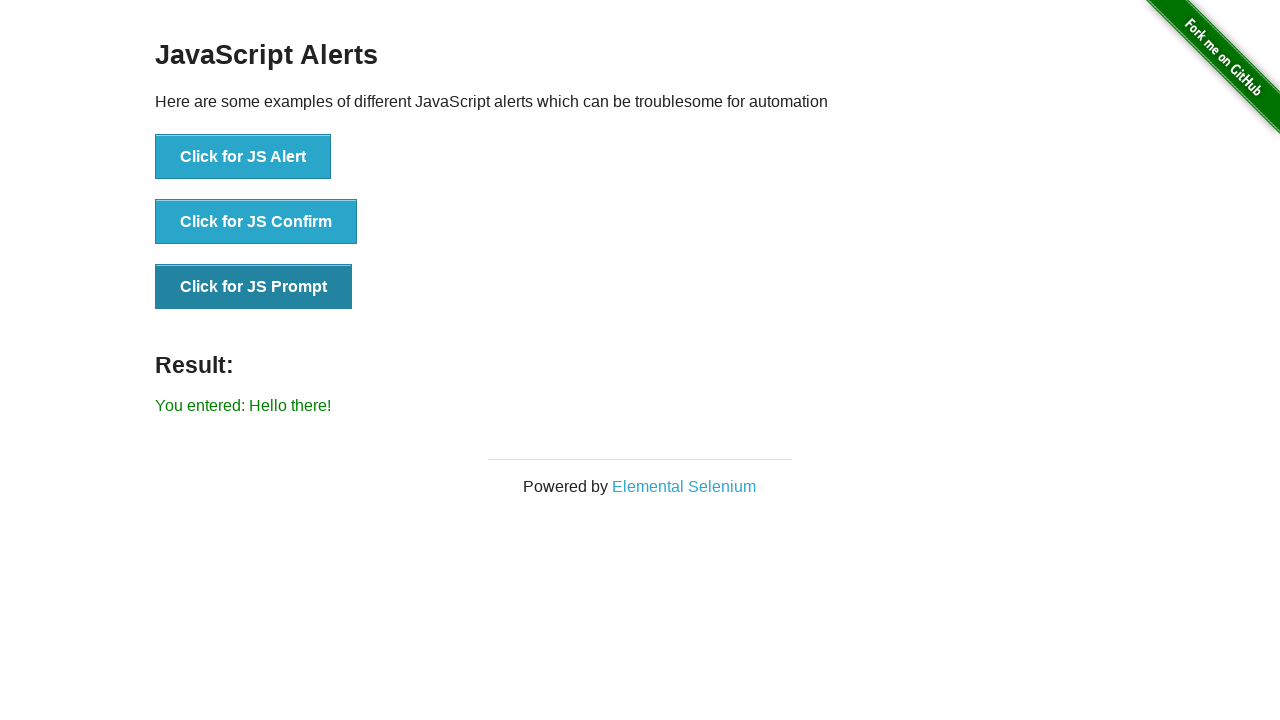

Verified result message matches expected text: 'You entered: Hello there!'
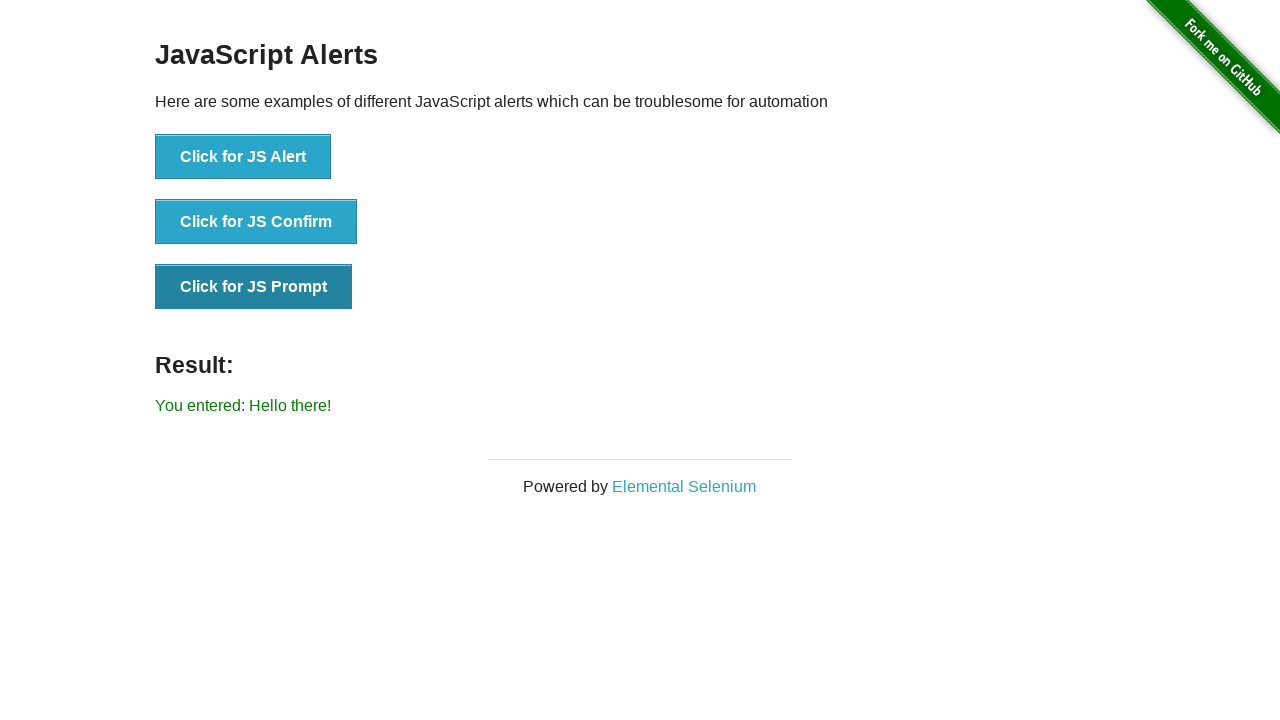

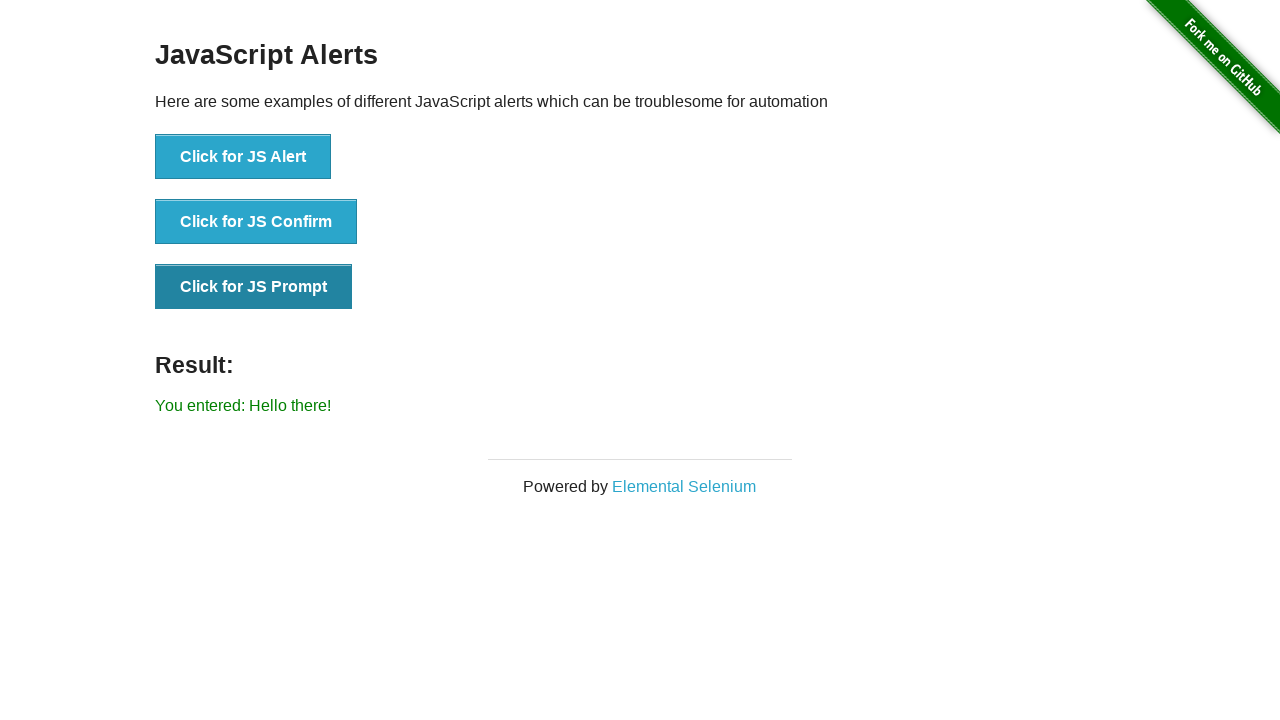